Plays checkers game by making 5 random moves, then restarts the game and verifies it's ready for the first turn

Starting URL: https://www.gamesforthebrain.com/game/checkers/

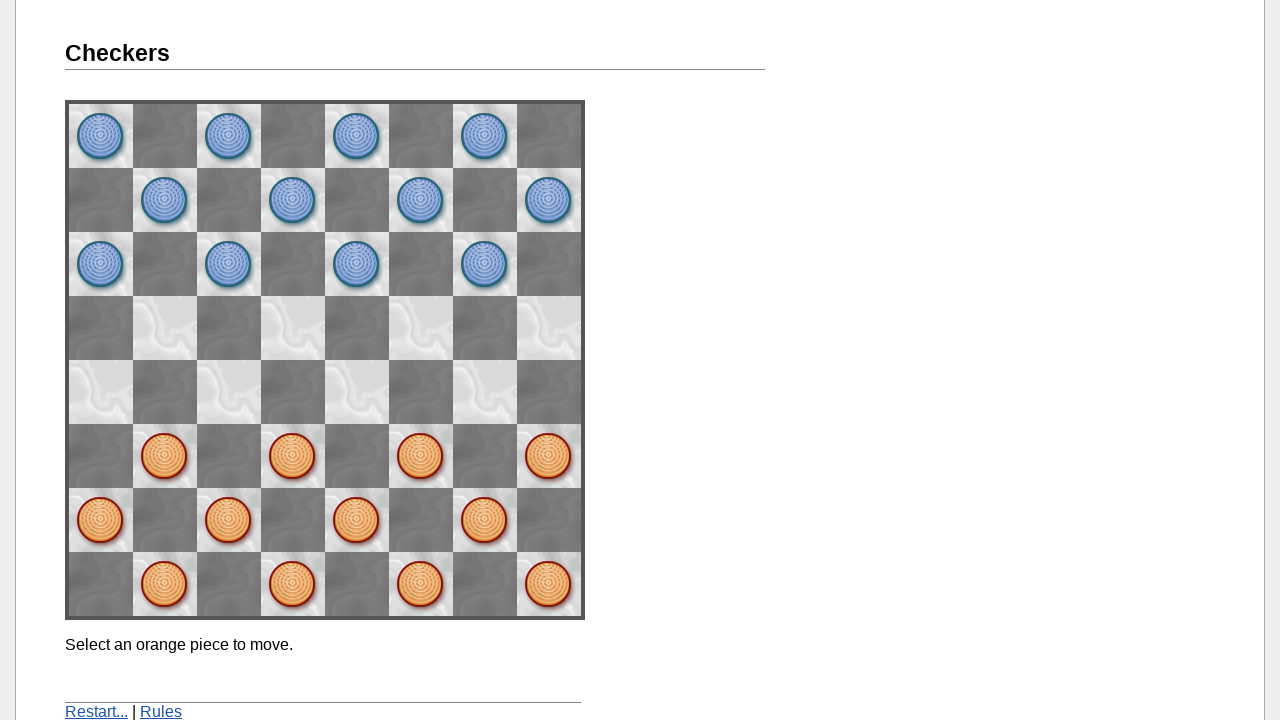

Game loaded and network idle
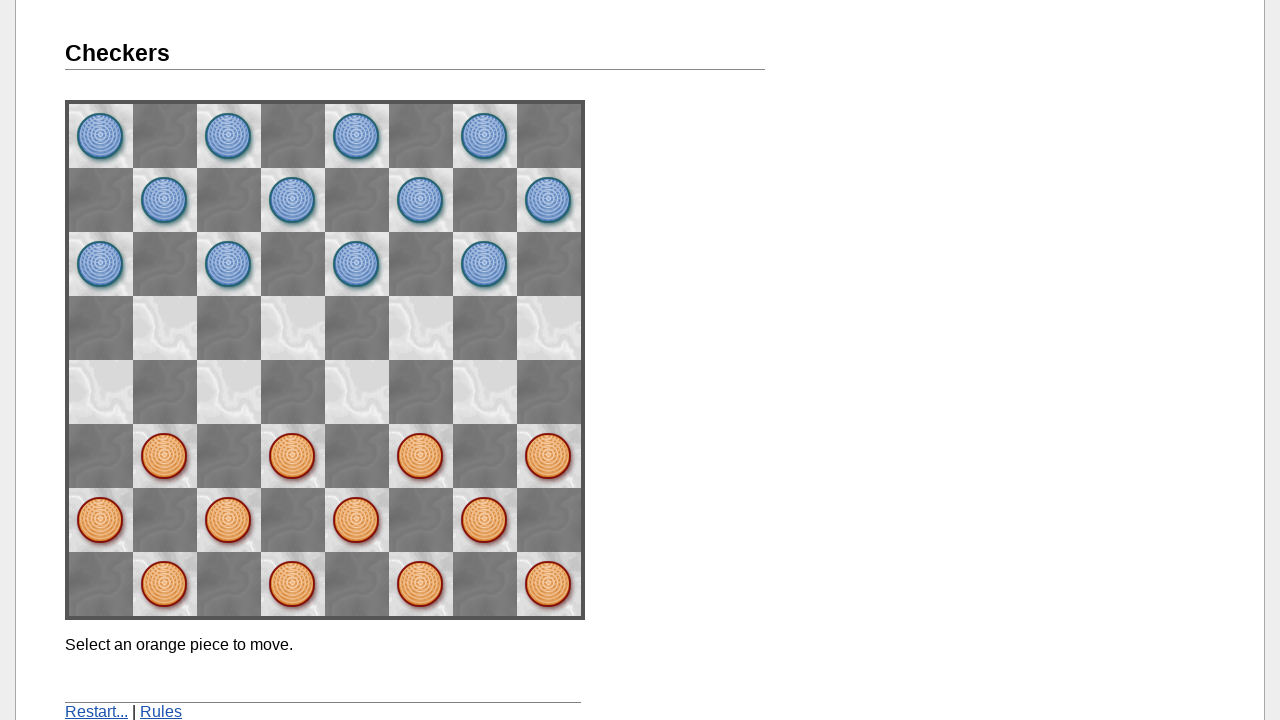

Located movable pieces for move 1
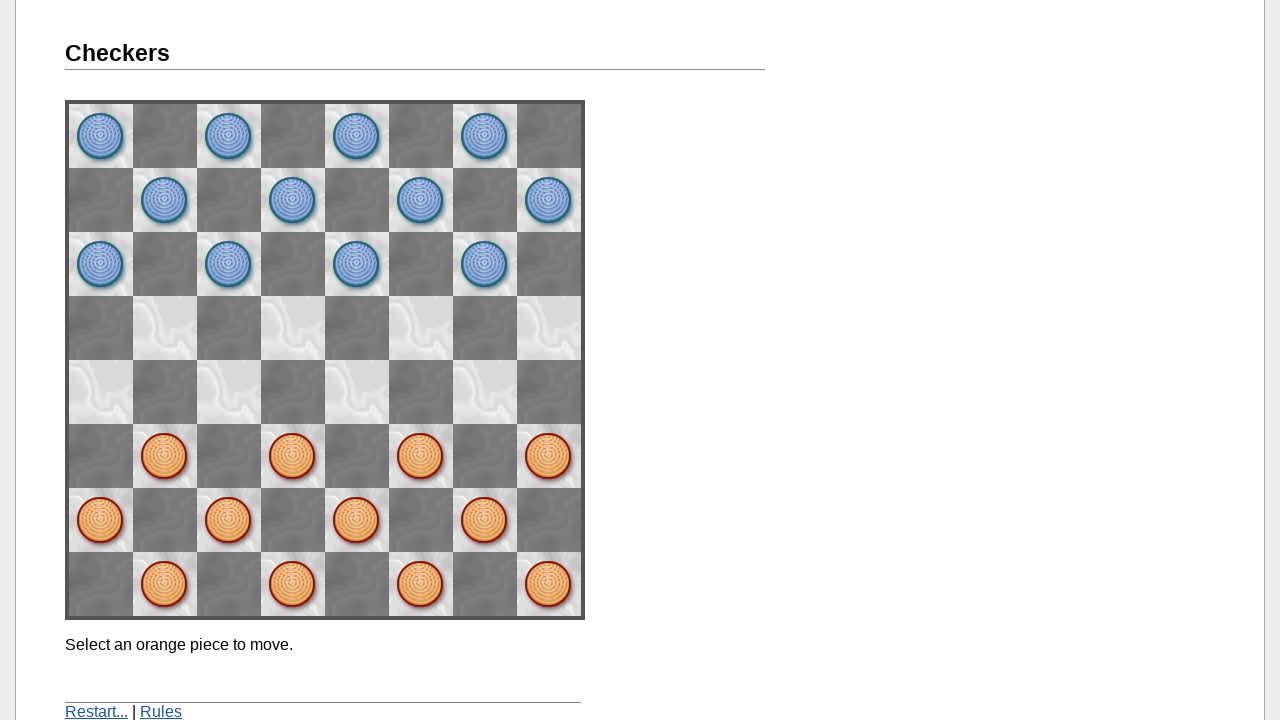

Clicked on movable piece for move 1 at (101, 136) on img[src='me1.gif'] >> nth=0
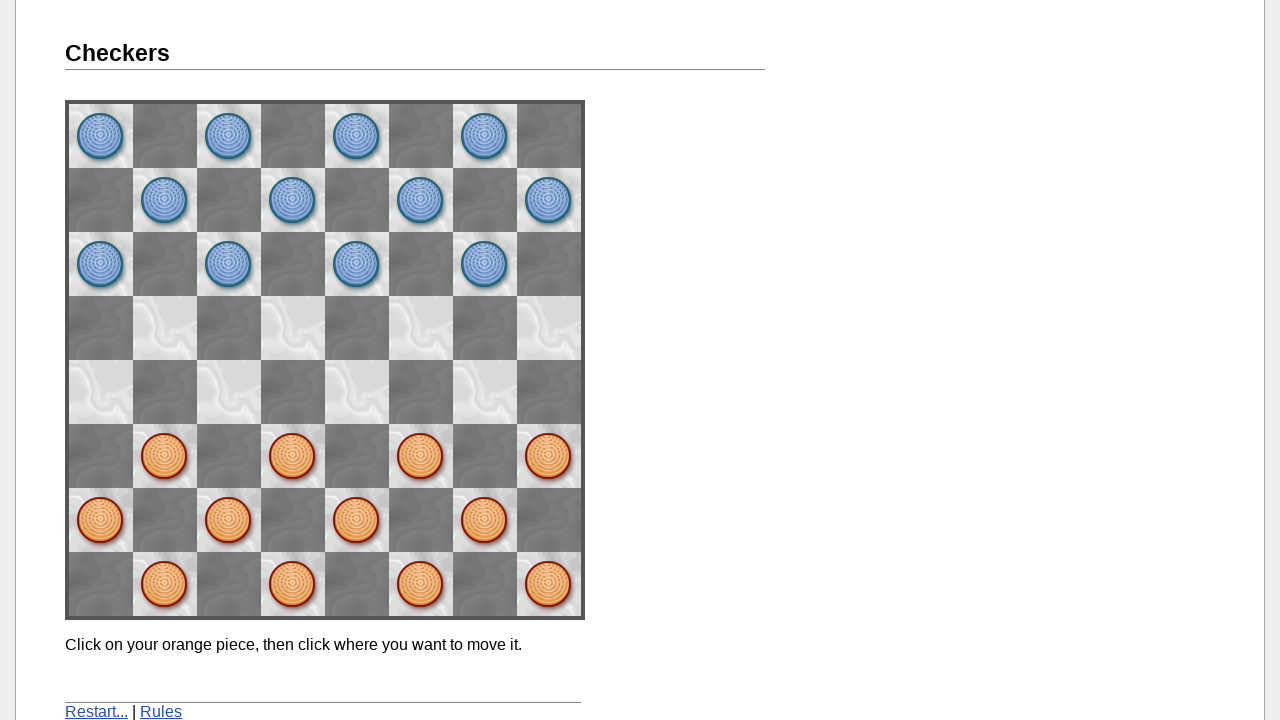

Waited 500ms for move animation on move 1
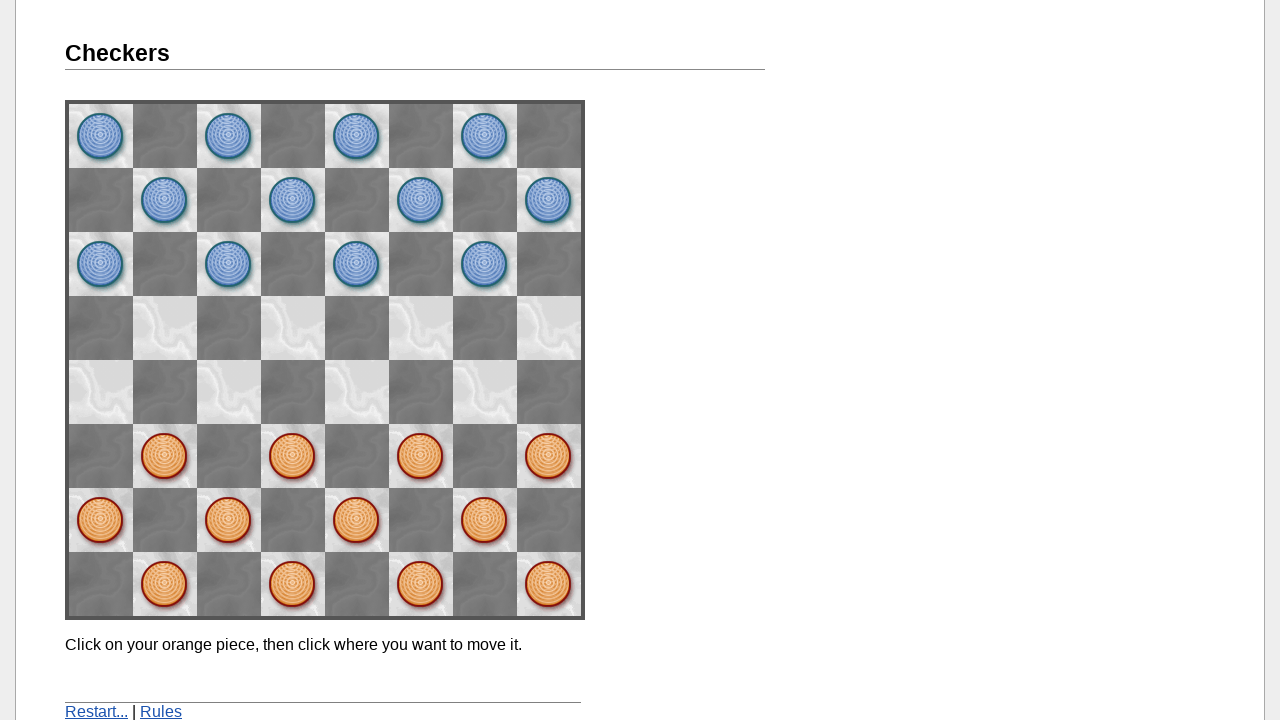

Located empty squares for move 1
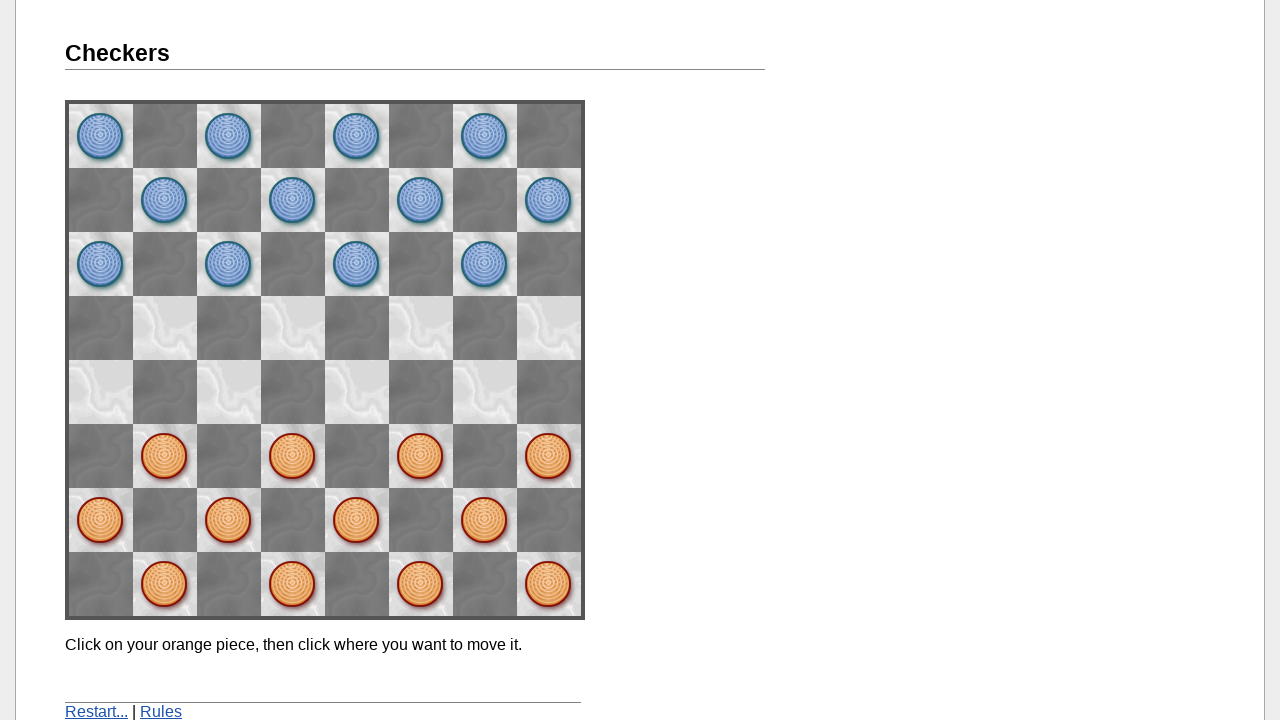

Clicked on empty square to complete move 1 at (165, 328) on img[src='gray.gif'] >> nth=0
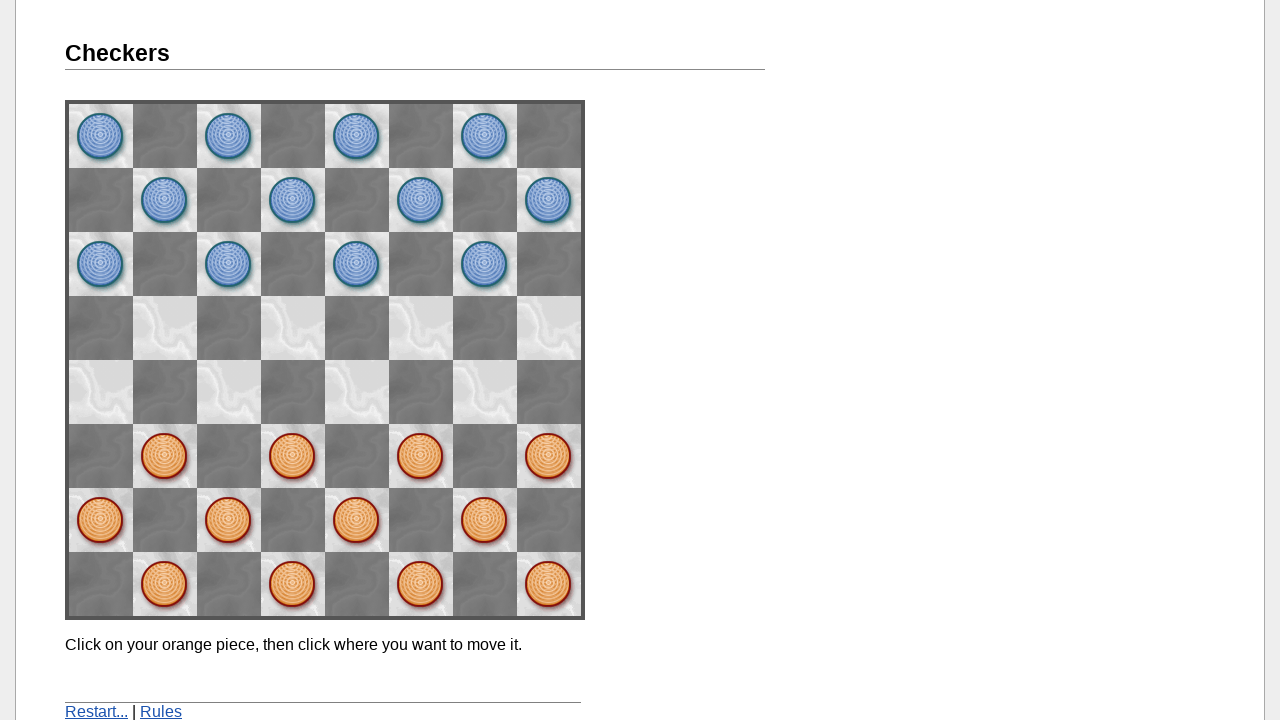

Waited 2000ms for computer's response after move 1
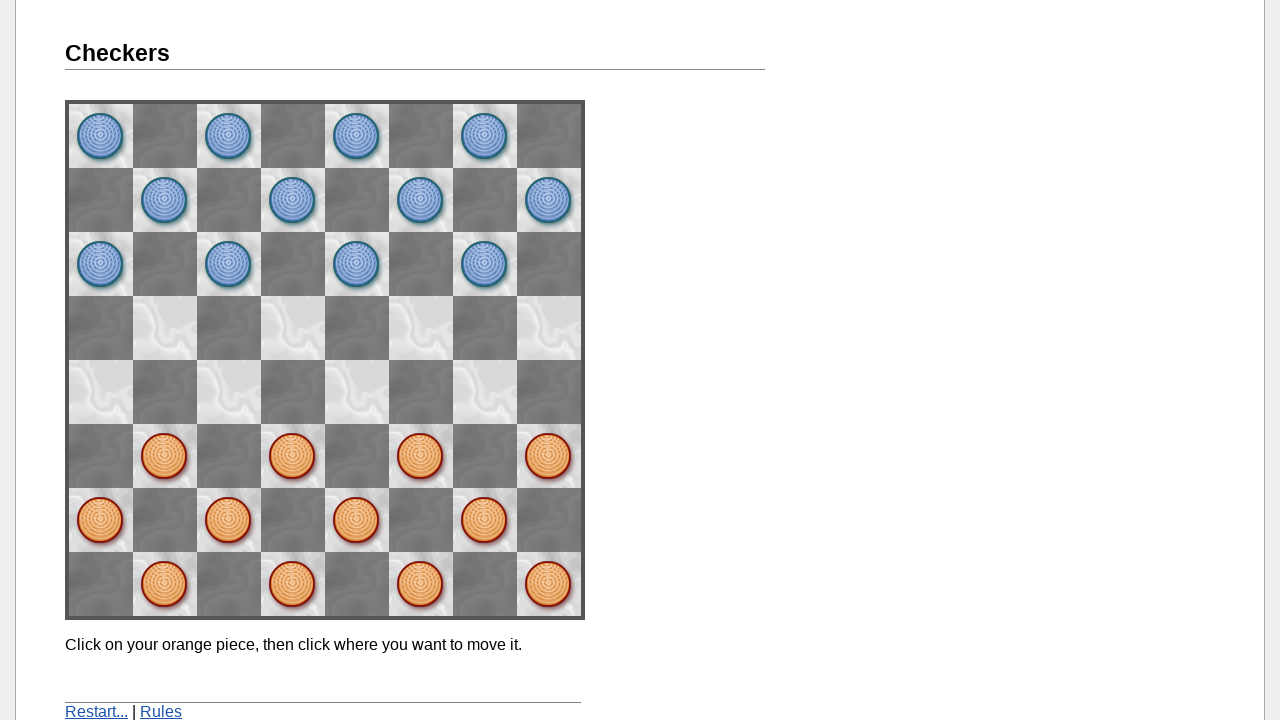

Located movable pieces for move 2
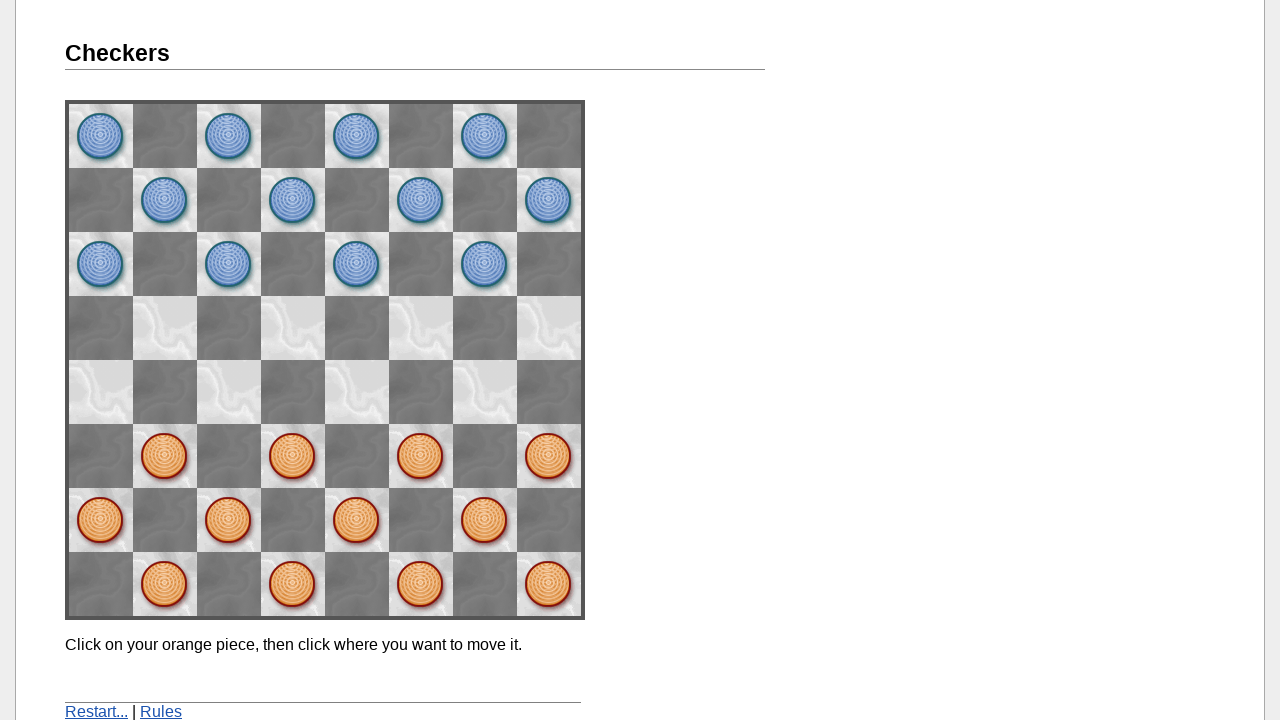

Clicked on movable piece for move 2 at (101, 136) on img[src='me1.gif'] >> nth=0
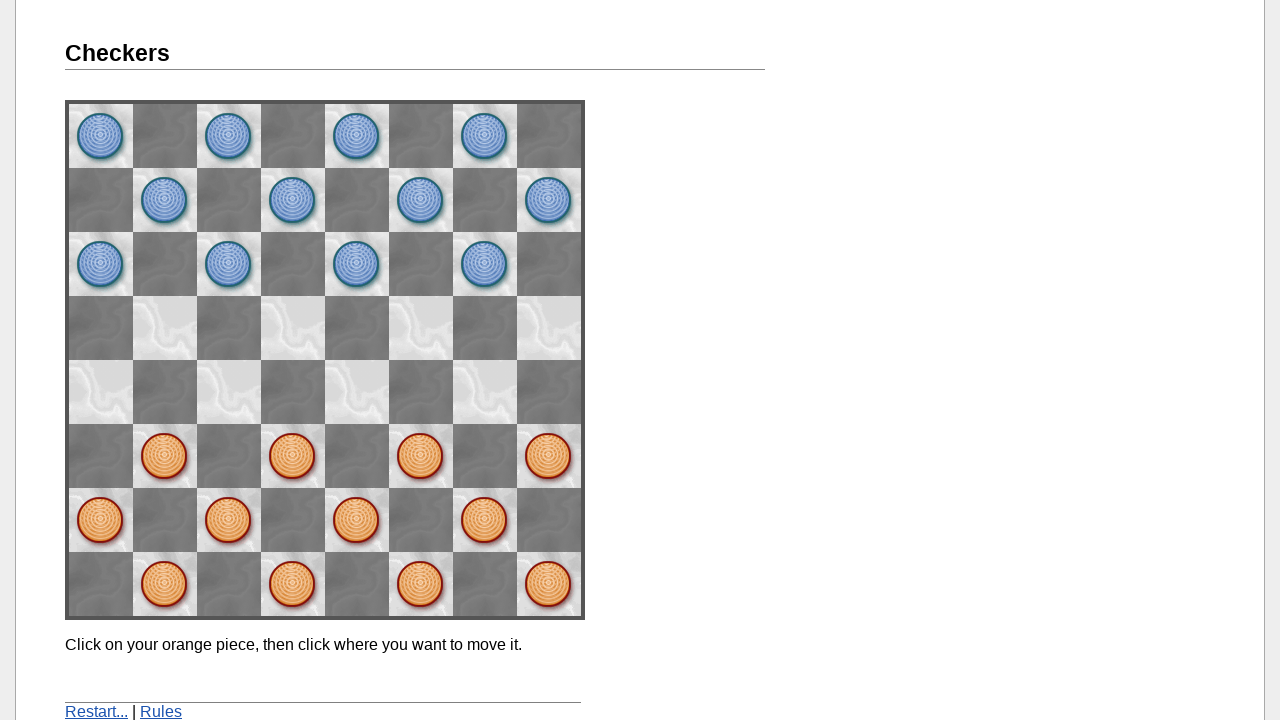

Waited 500ms for move animation on move 2
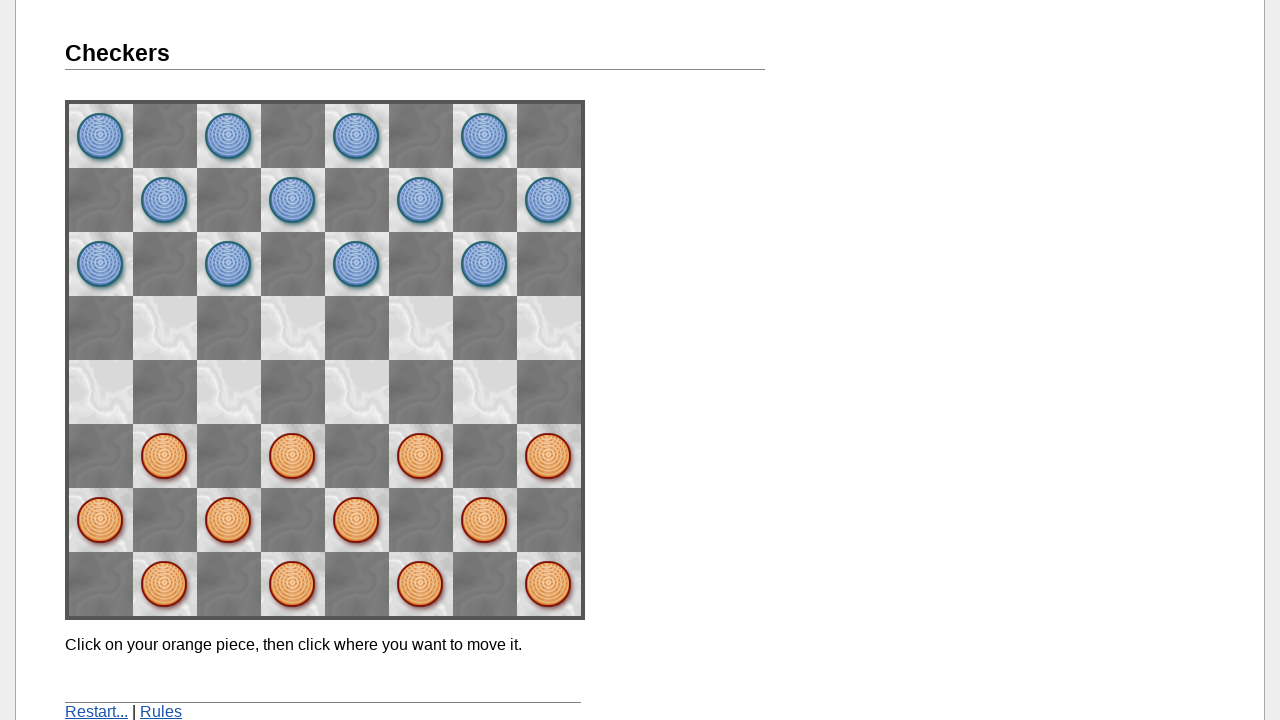

Located empty squares for move 2
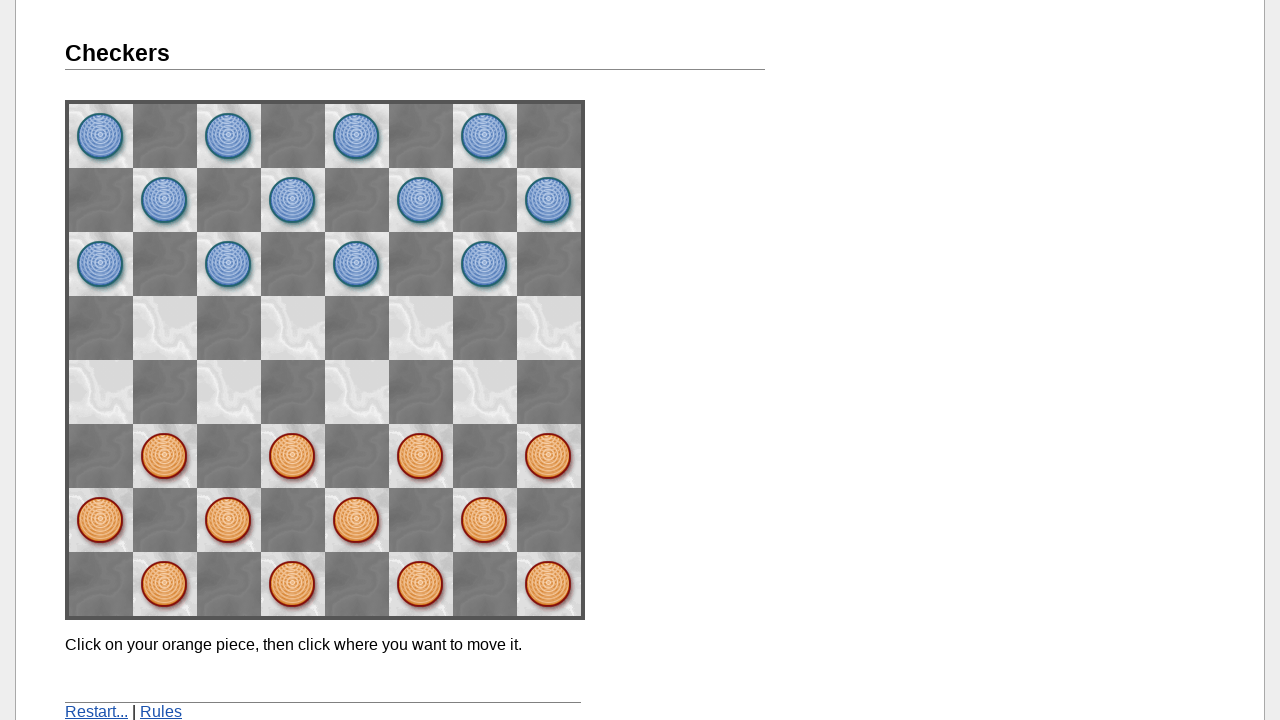

Clicked on empty square to complete move 2 at (165, 328) on img[src='gray.gif'] >> nth=0
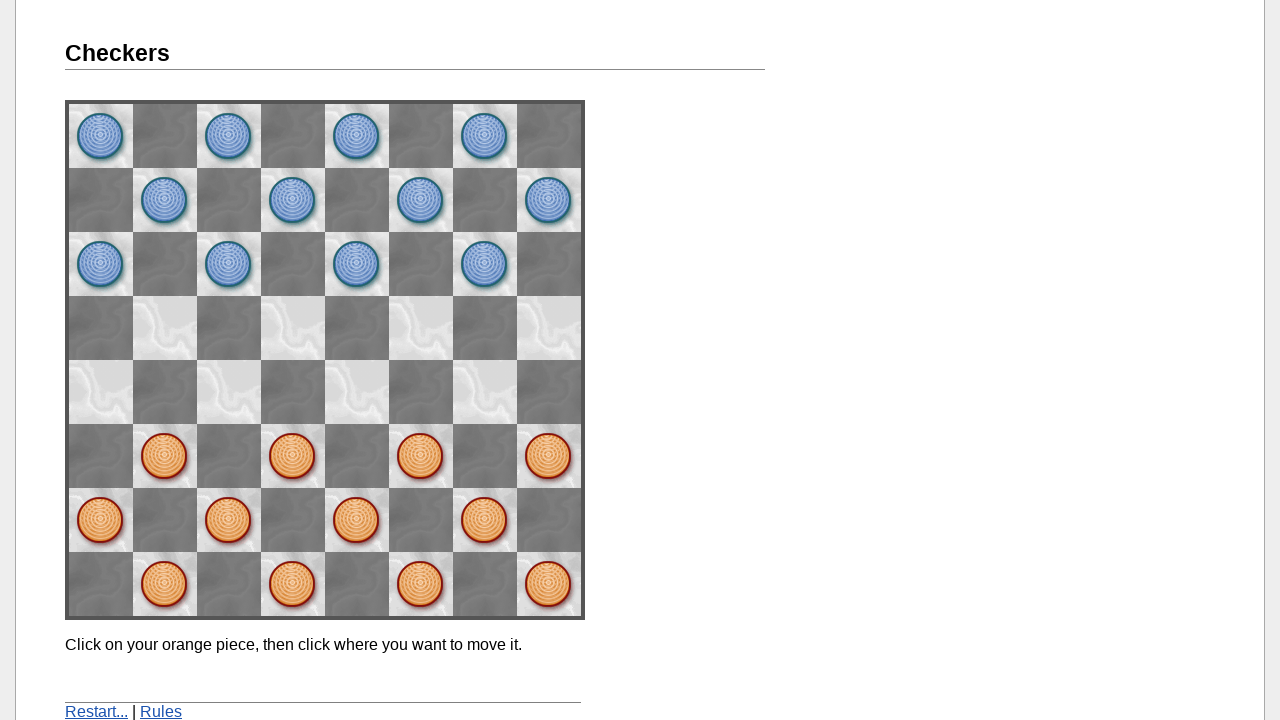

Waited 2000ms for computer's response after move 2
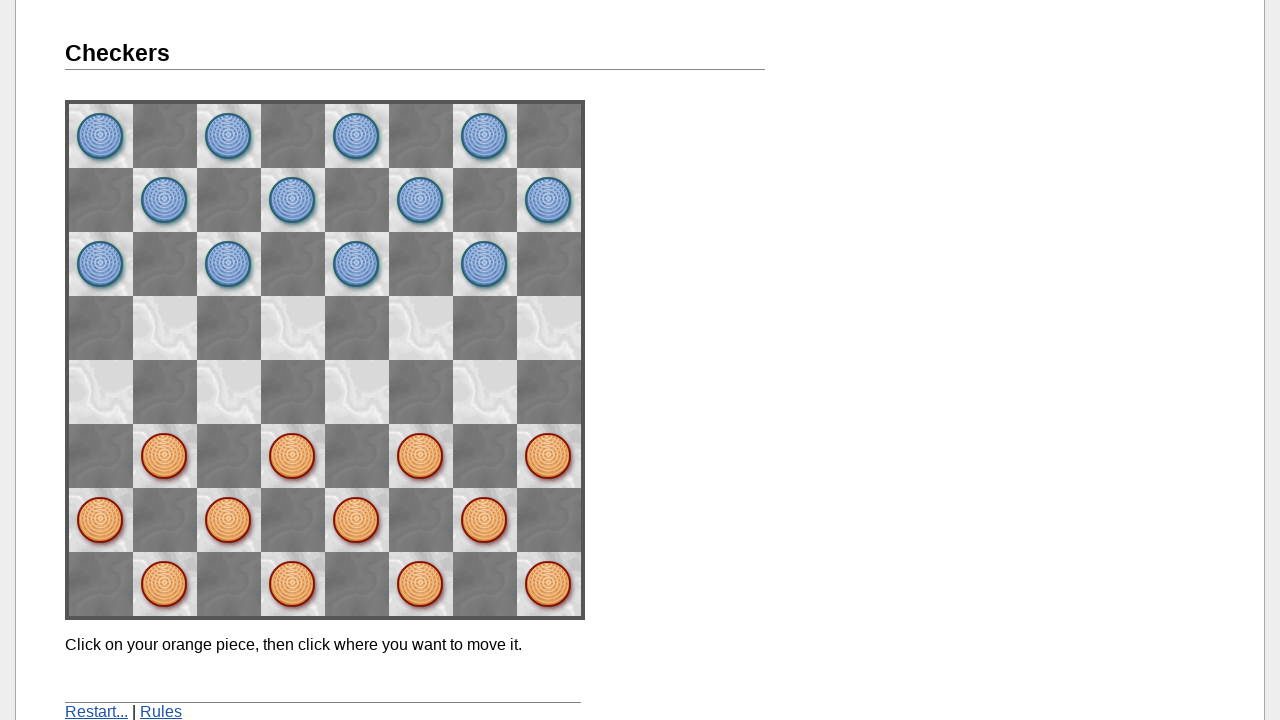

Located movable pieces for move 3
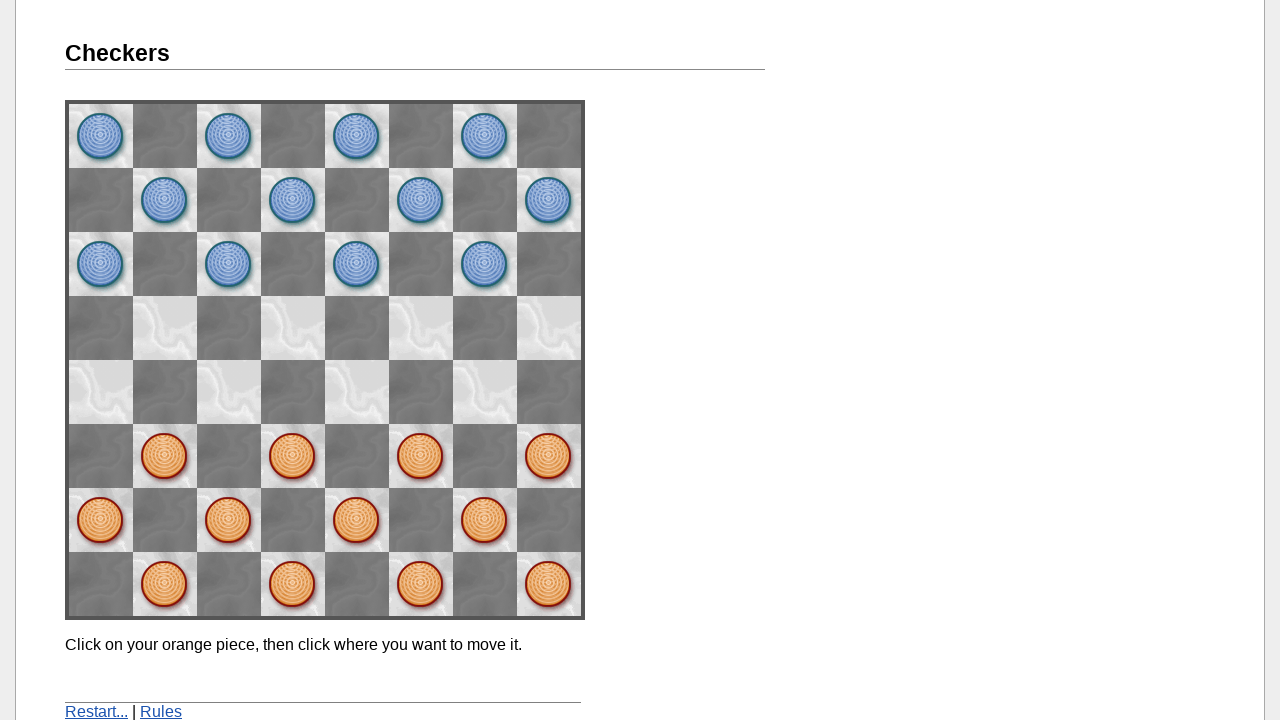

Clicked on movable piece for move 3 at (101, 136) on img[src='me1.gif'] >> nth=0
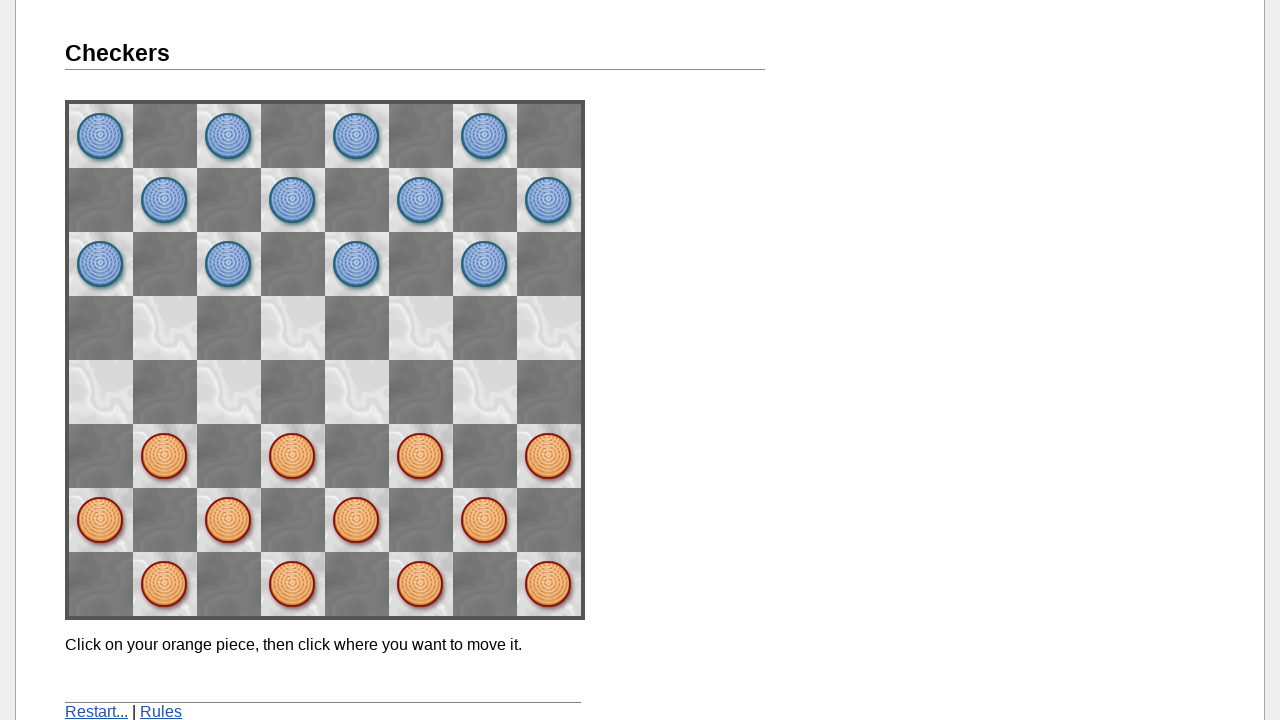

Waited 500ms for move animation on move 3
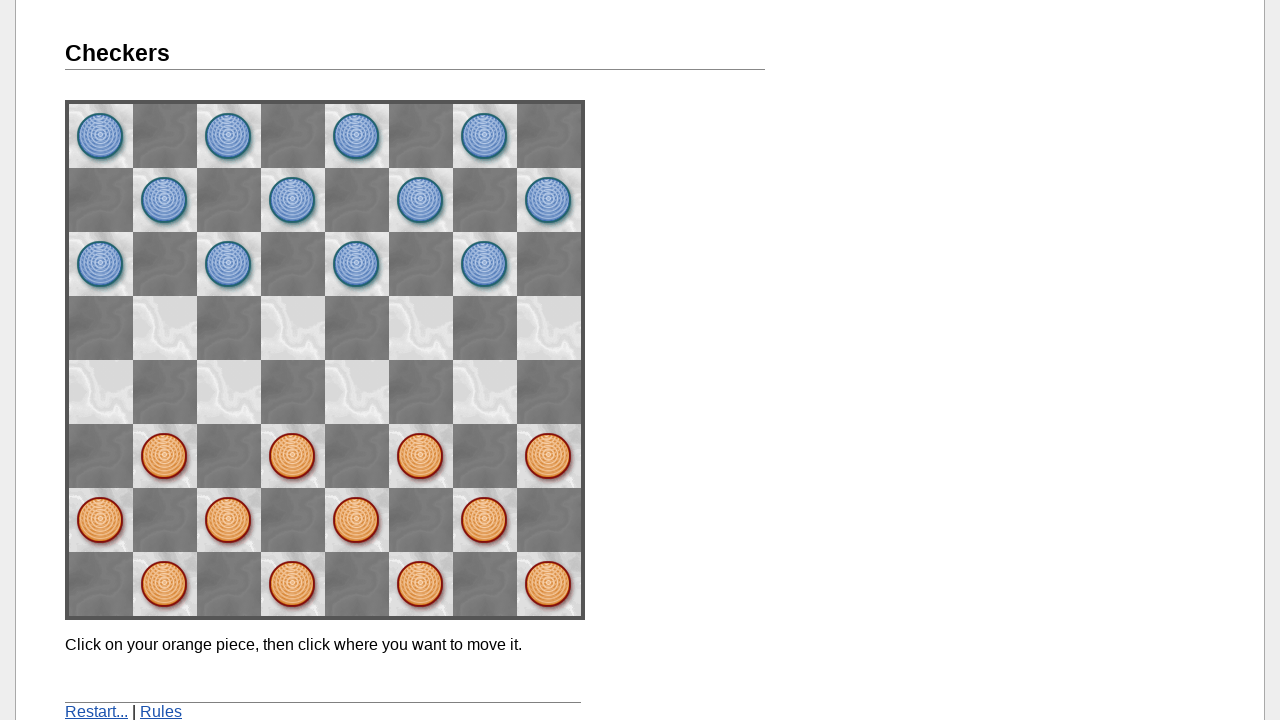

Located empty squares for move 3
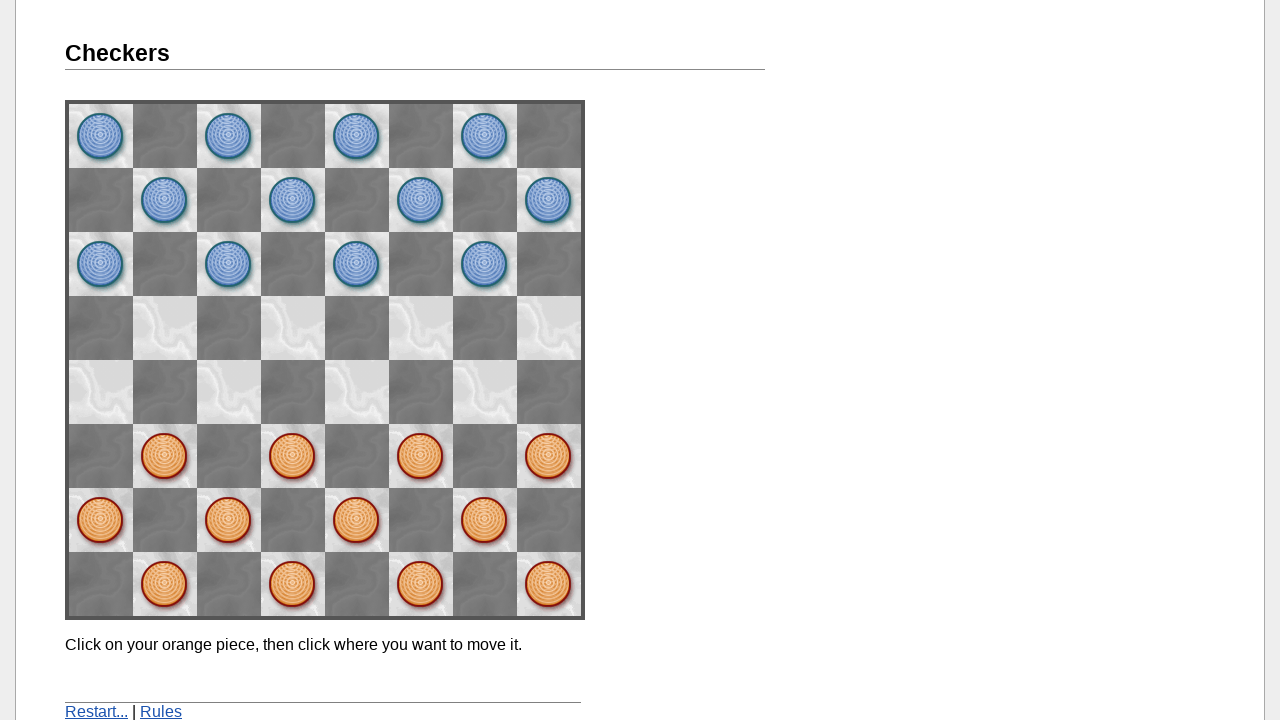

Clicked on empty square to complete move 3 at (165, 328) on img[src='gray.gif'] >> nth=0
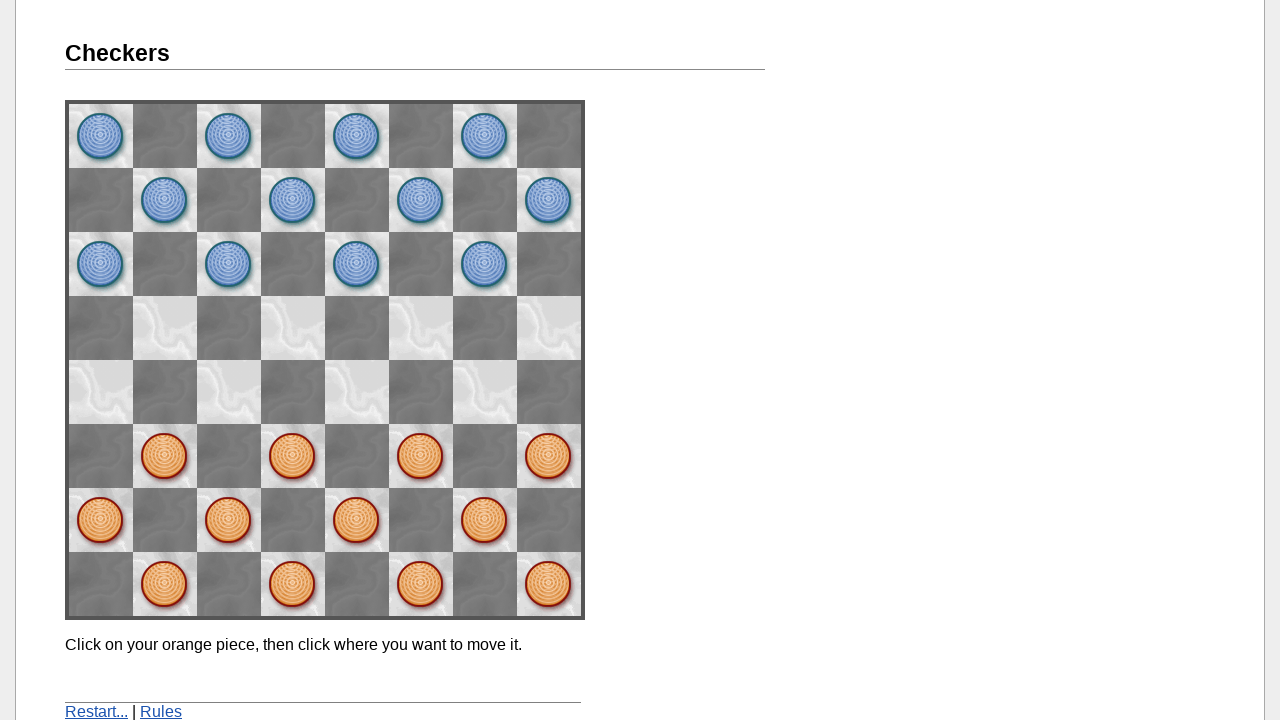

Waited 2000ms for computer's response after move 3
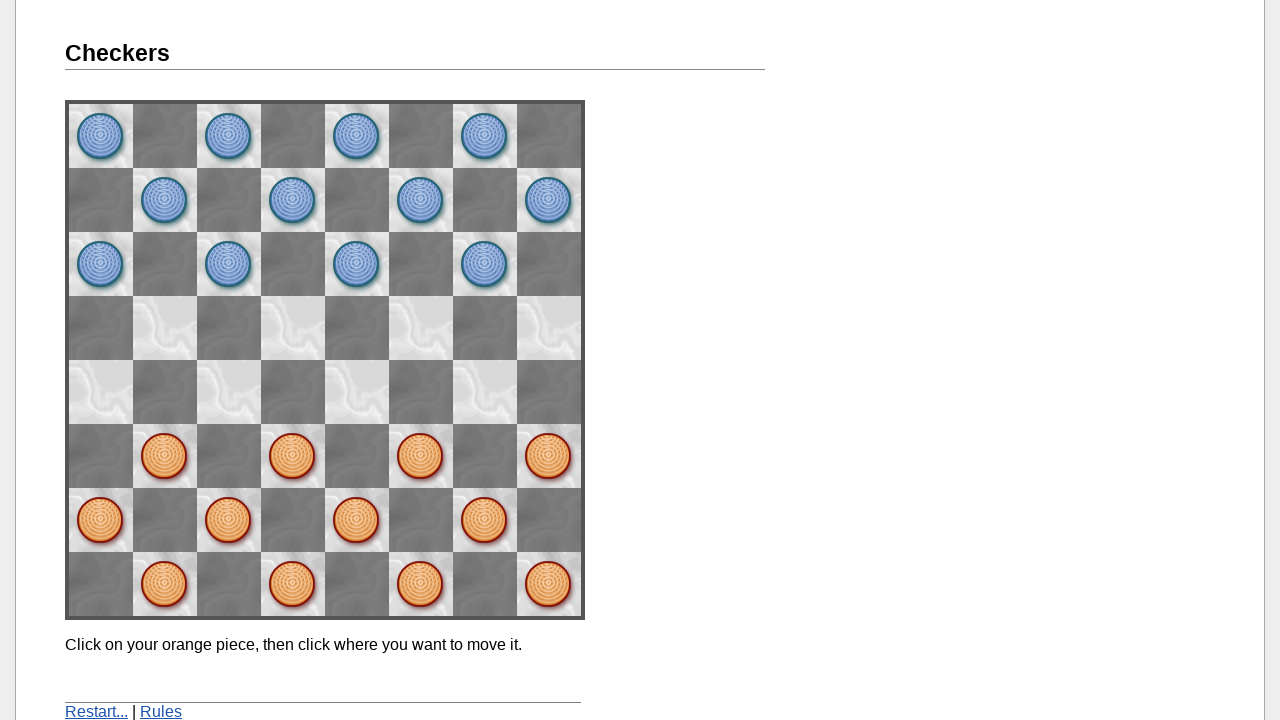

Located movable pieces for move 4
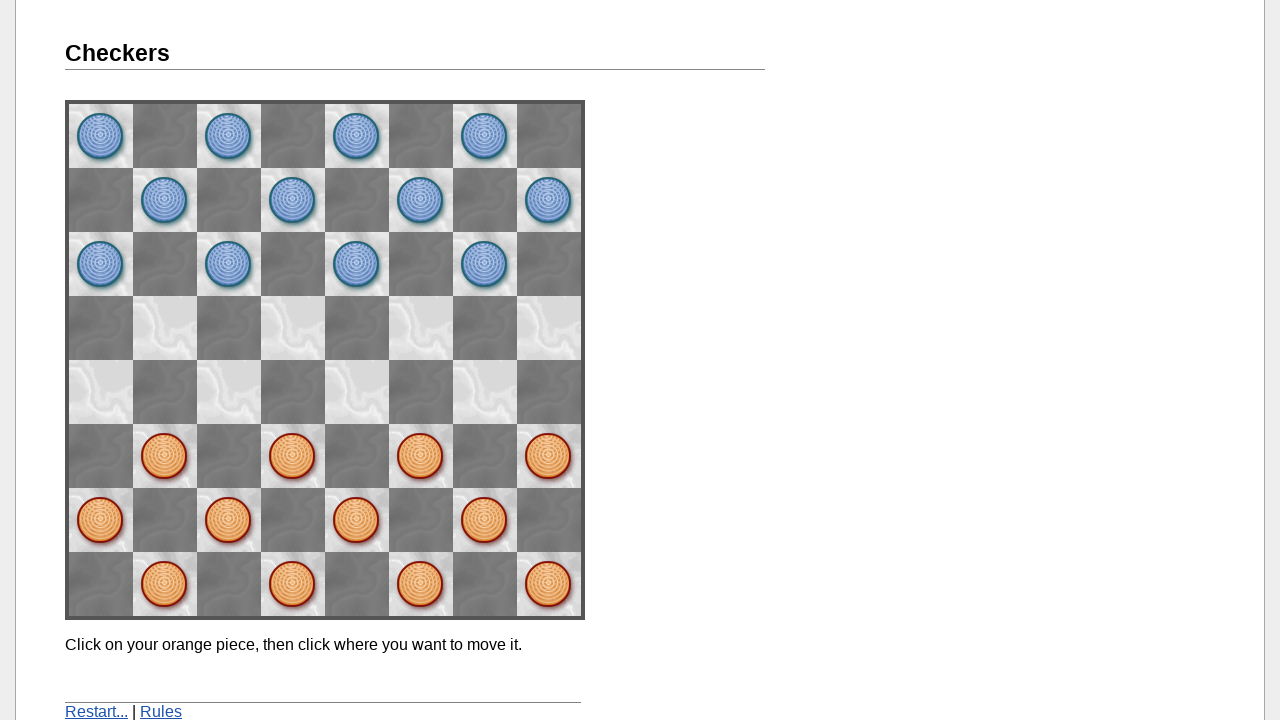

Clicked on movable piece for move 4 at (101, 136) on img[src='me1.gif'] >> nth=0
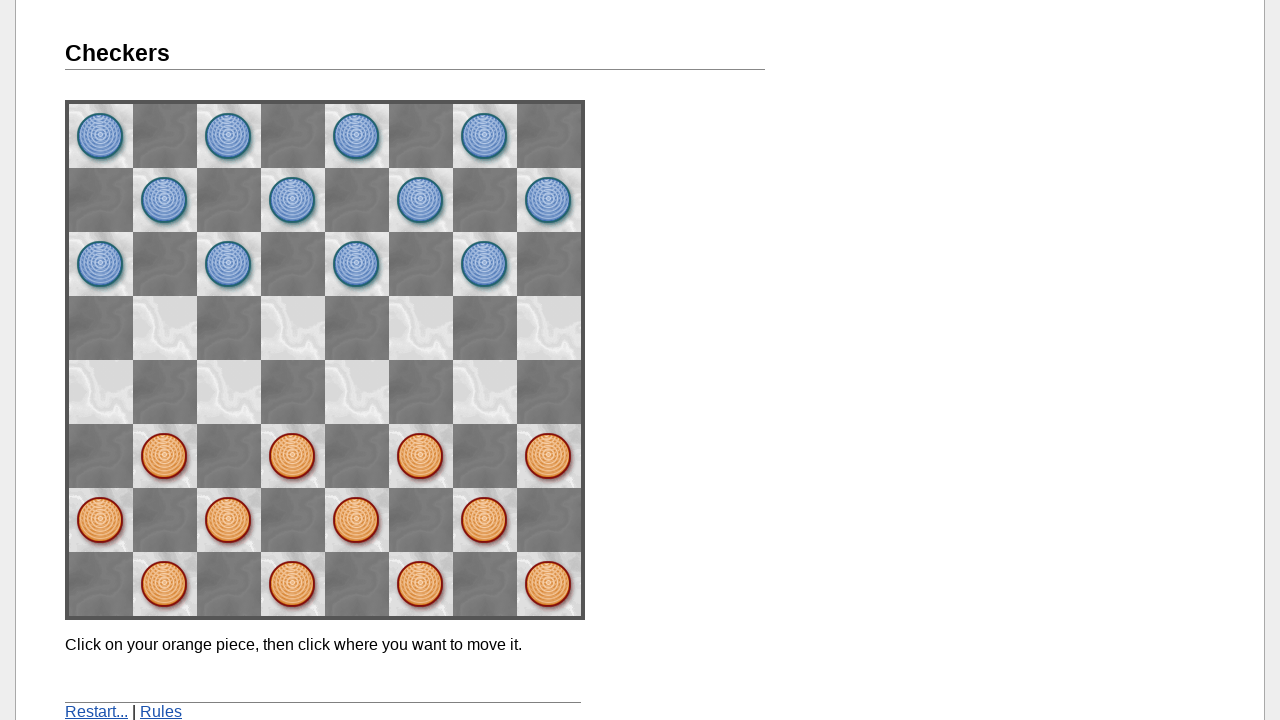

Waited 500ms for move animation on move 4
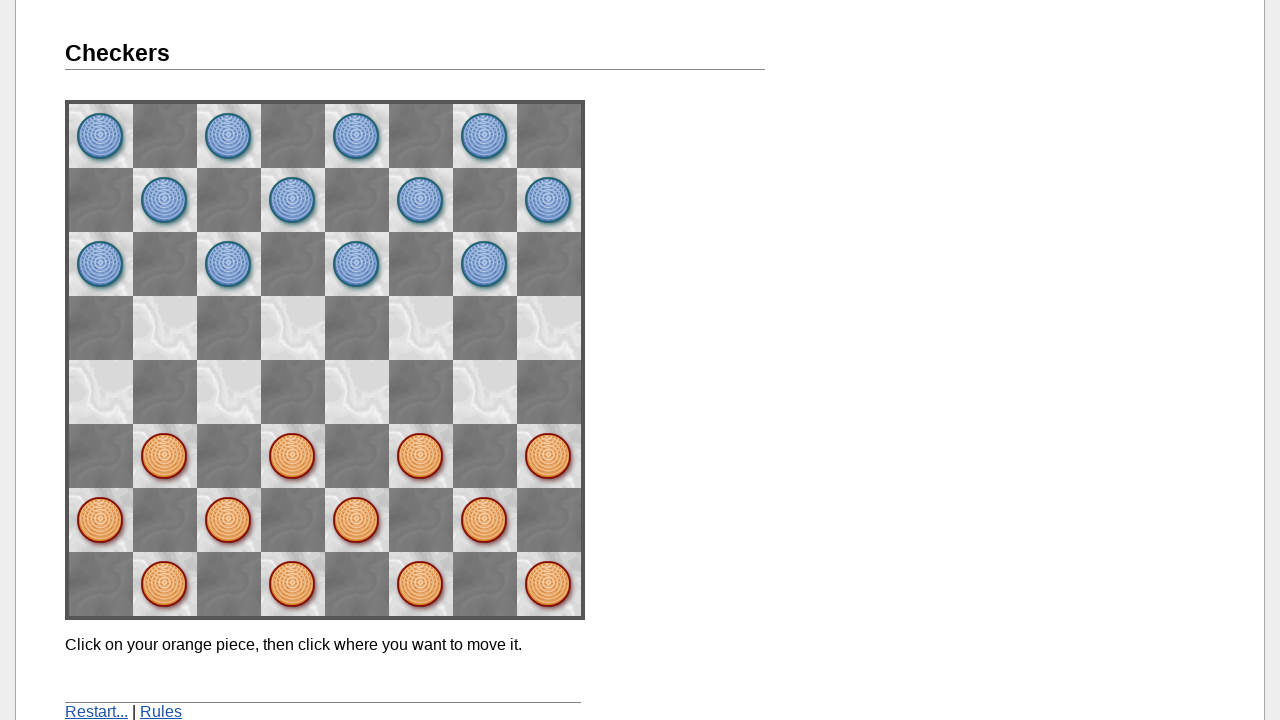

Located empty squares for move 4
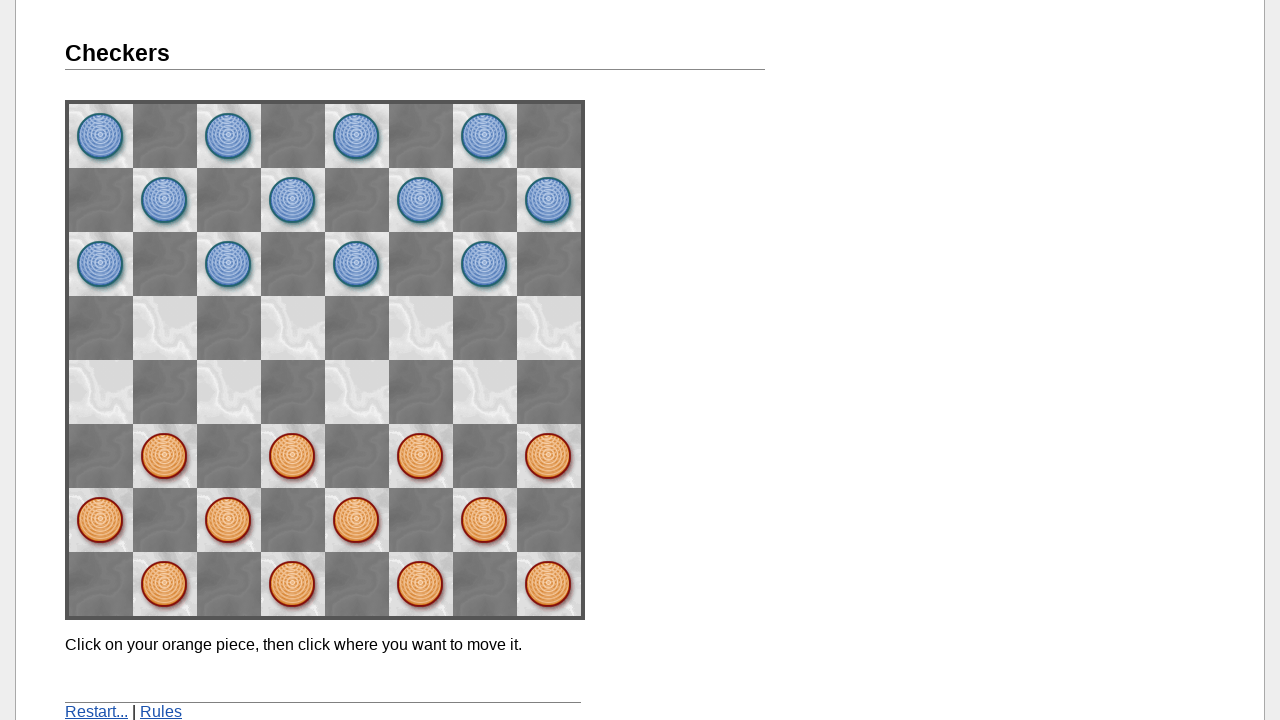

Clicked on empty square to complete move 4 at (165, 328) on img[src='gray.gif'] >> nth=0
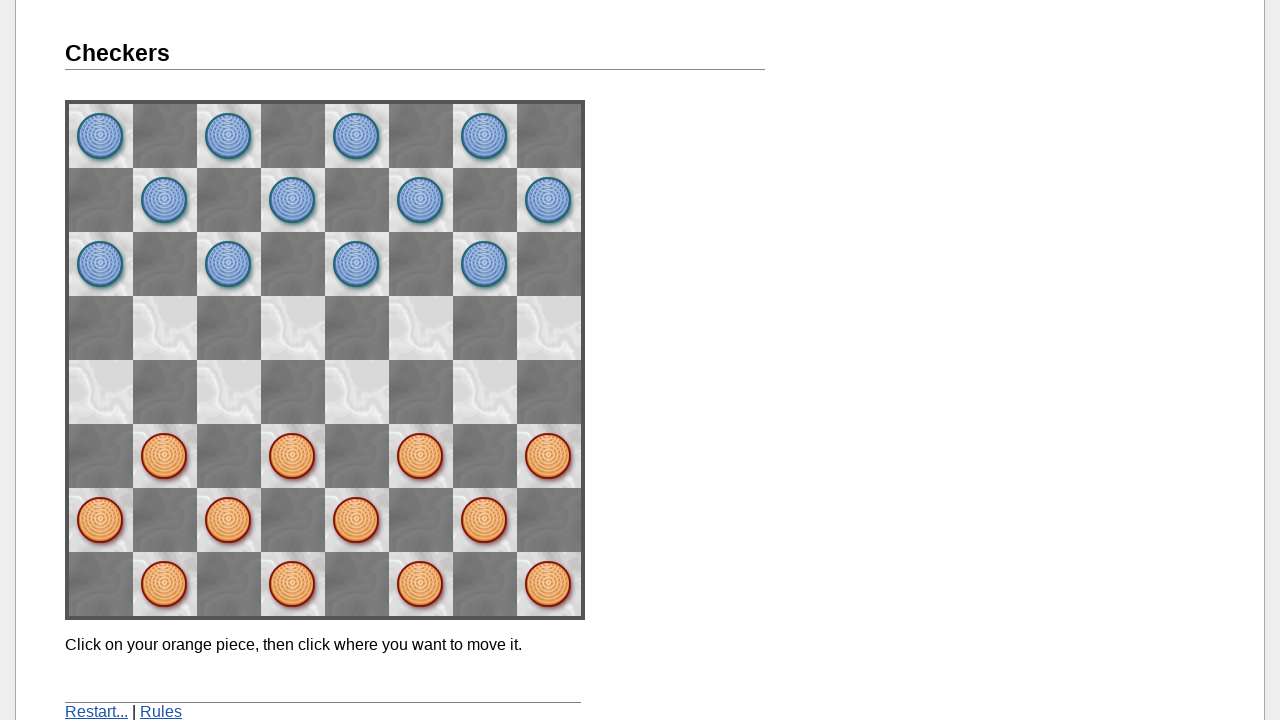

Waited 2000ms for computer's response after move 4
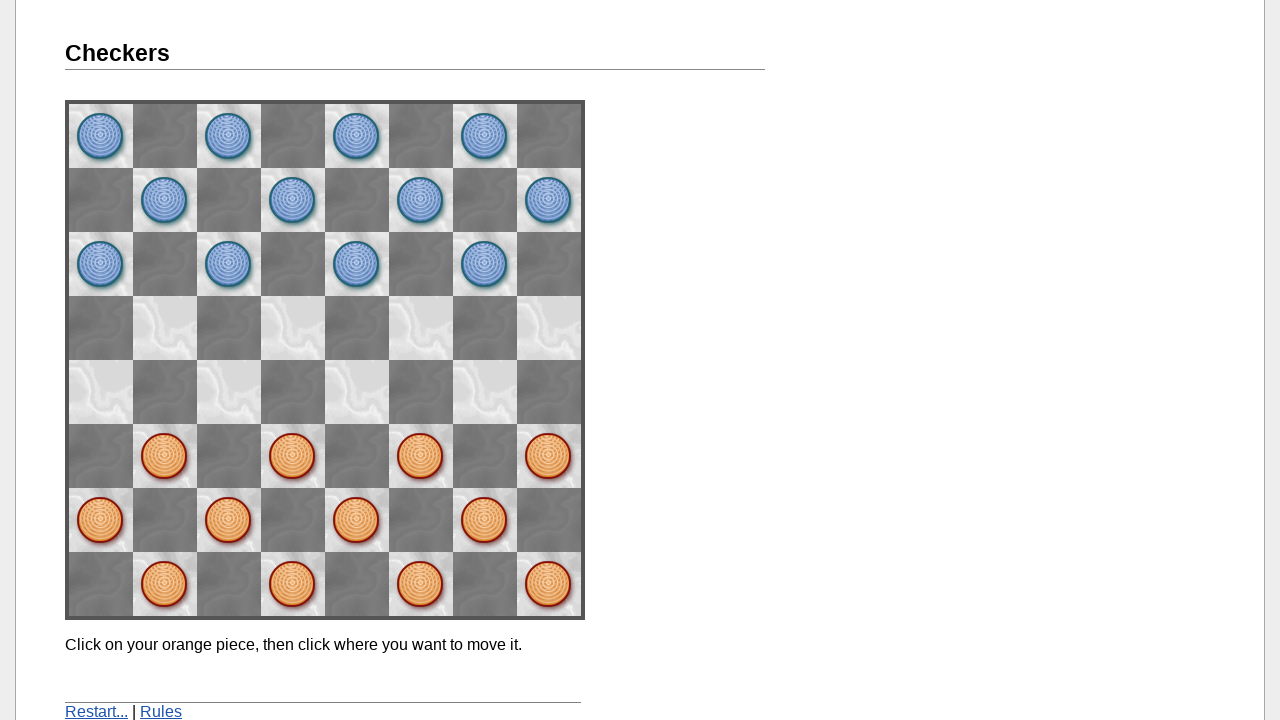

Located movable pieces for move 5
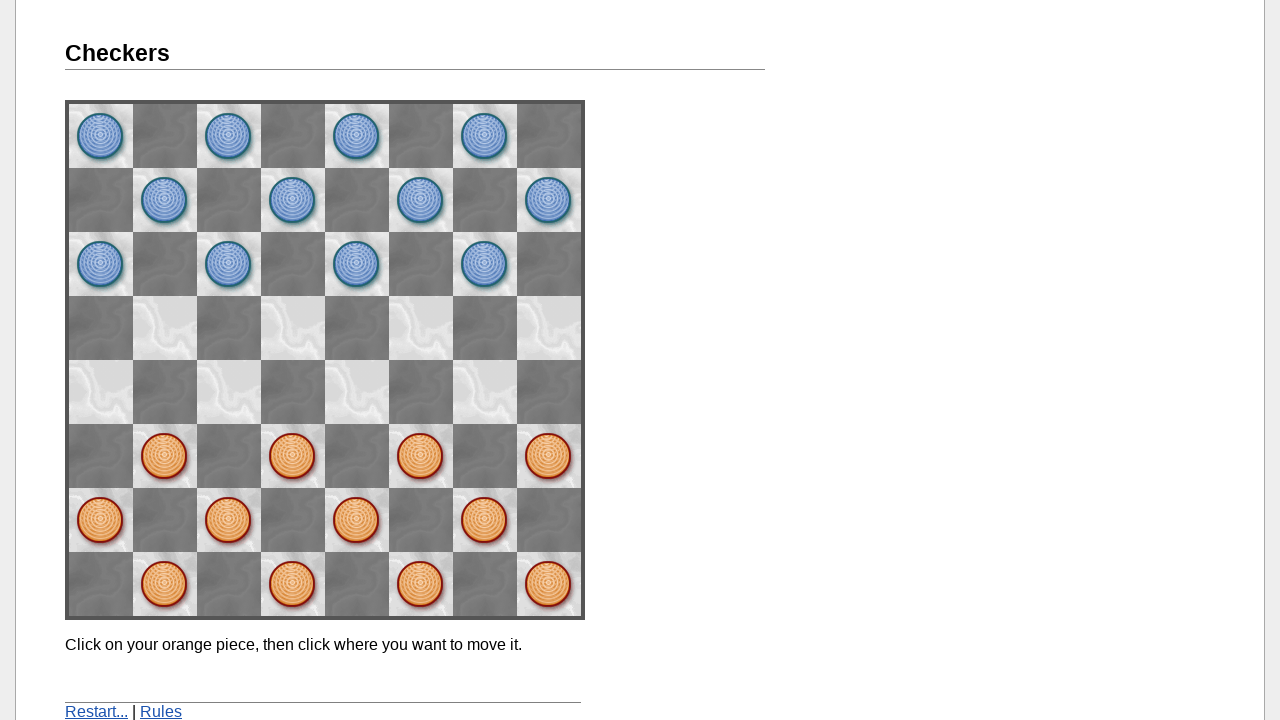

Clicked on movable piece for move 5 at (101, 136) on img[src='me1.gif'] >> nth=0
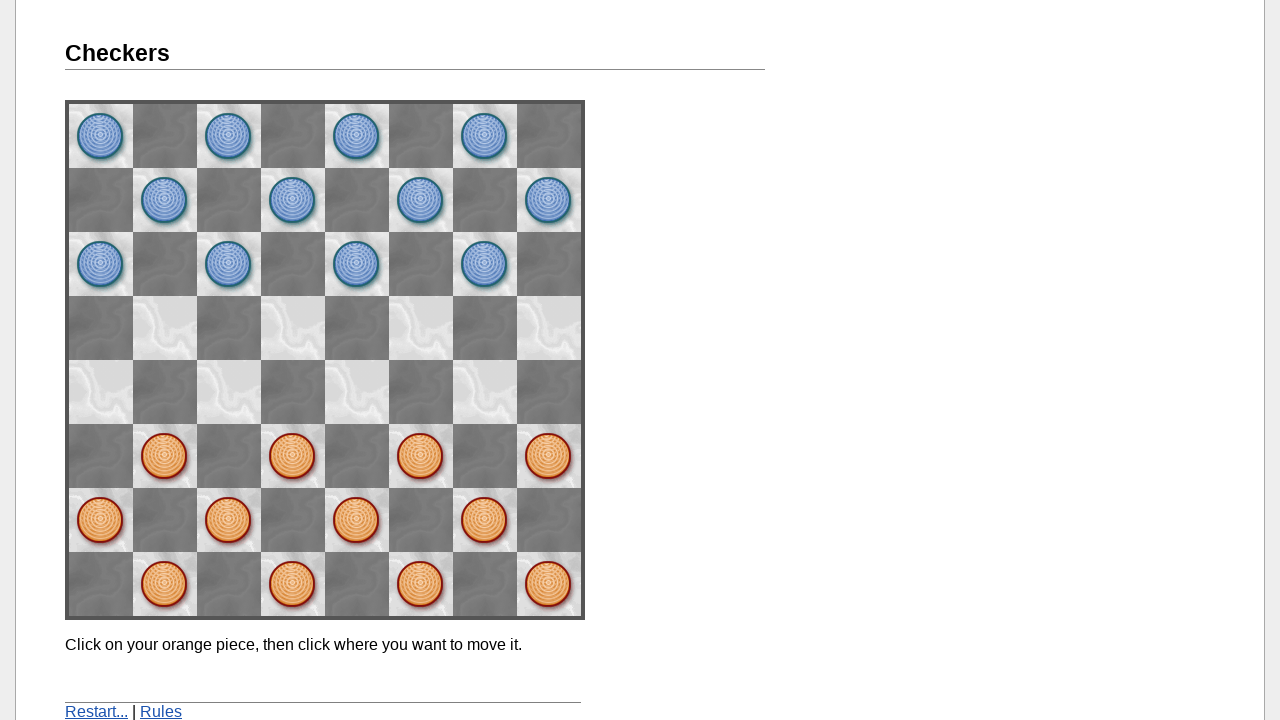

Waited 500ms for move animation on move 5
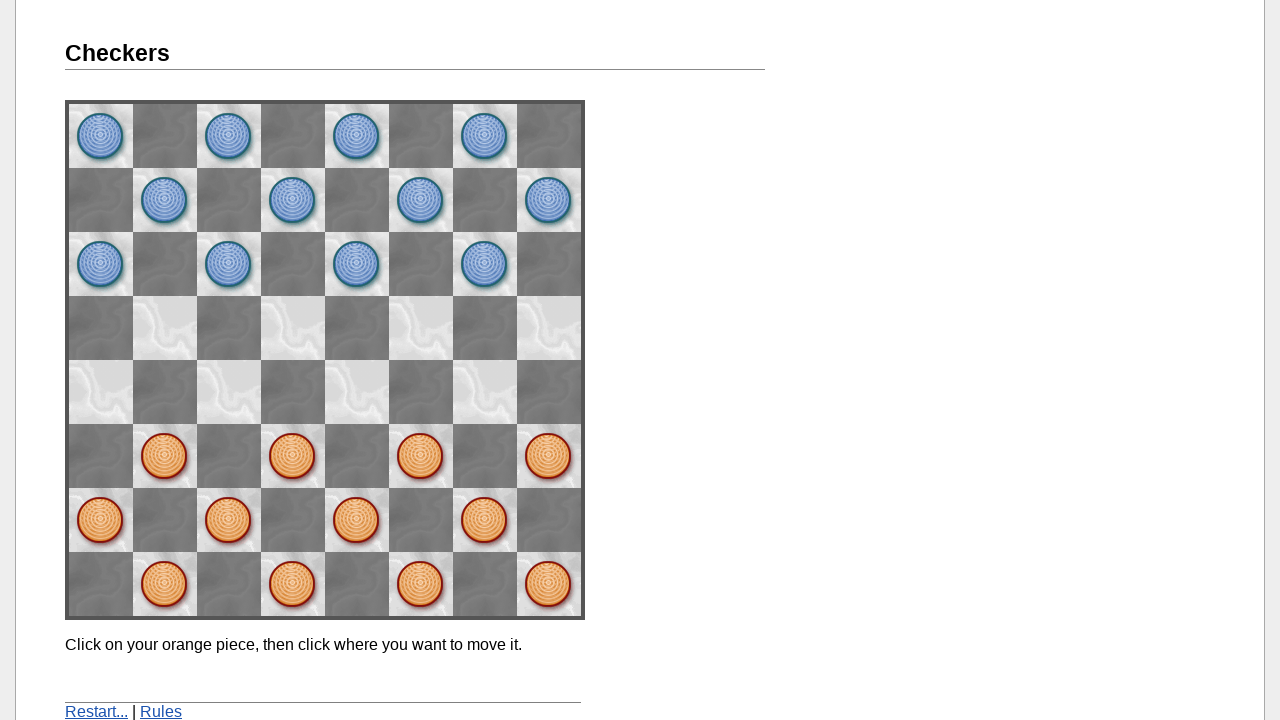

Located empty squares for move 5
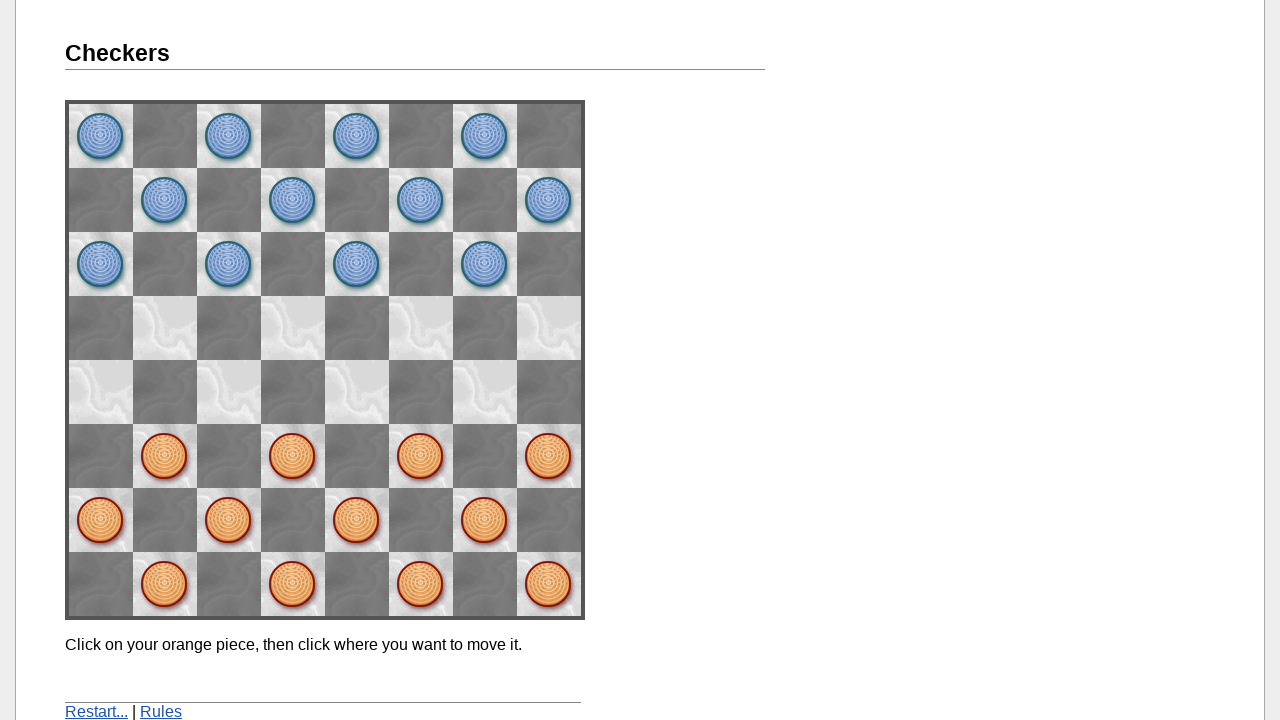

Clicked on empty square to complete move 5 at (165, 328) on img[src='gray.gif'] >> nth=0
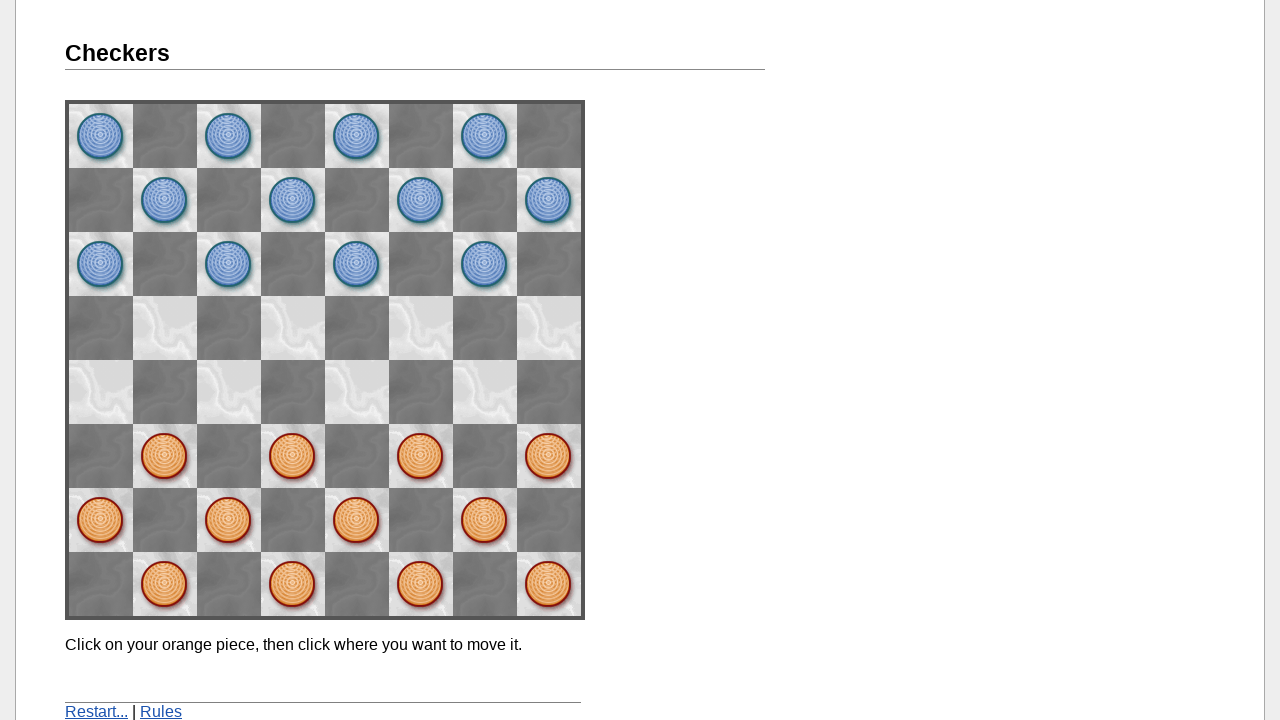

Waited 2000ms for computer's response after move 5
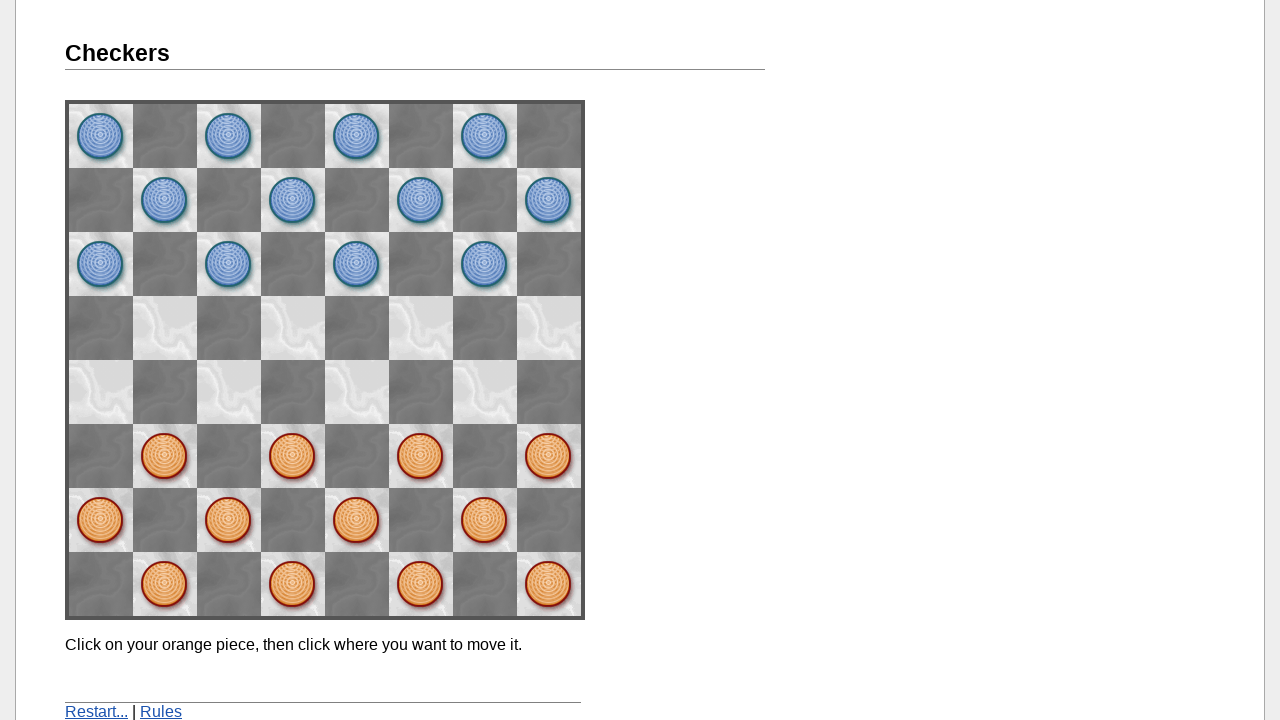

Clicked Restart button at (96, 712) on text=Restart
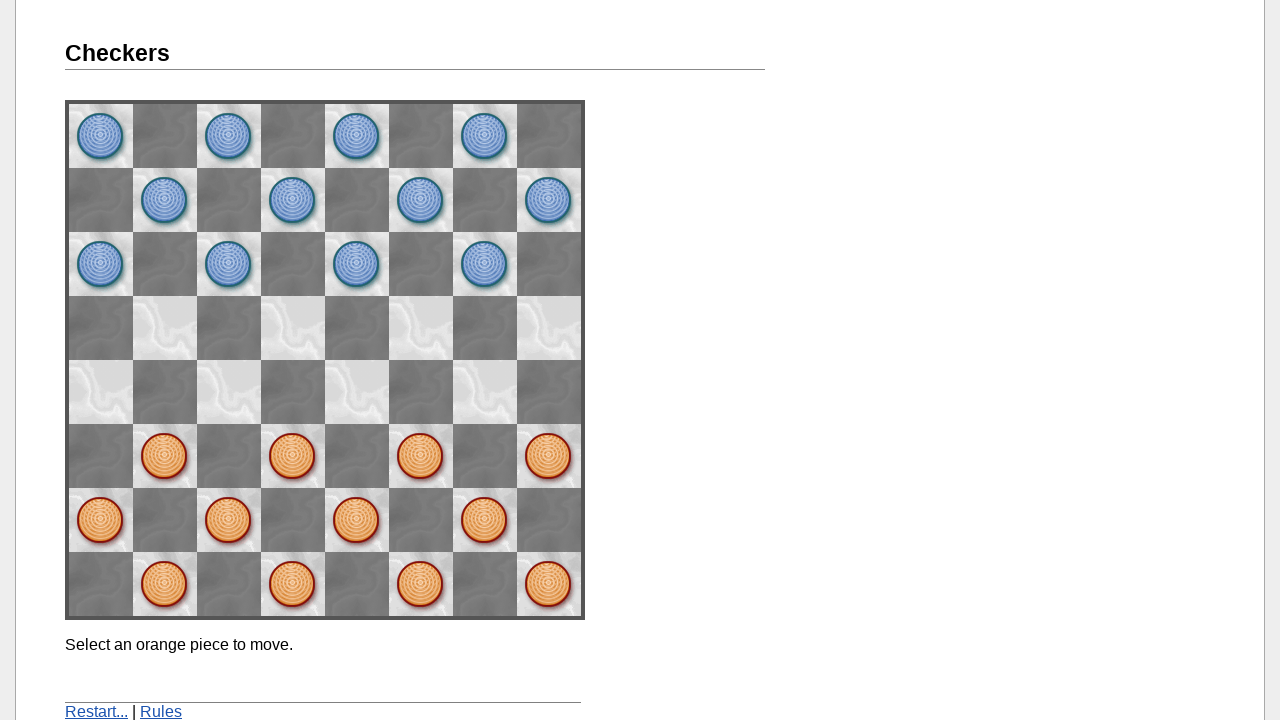

Game restarted and ready for first turn - movable pieces visible
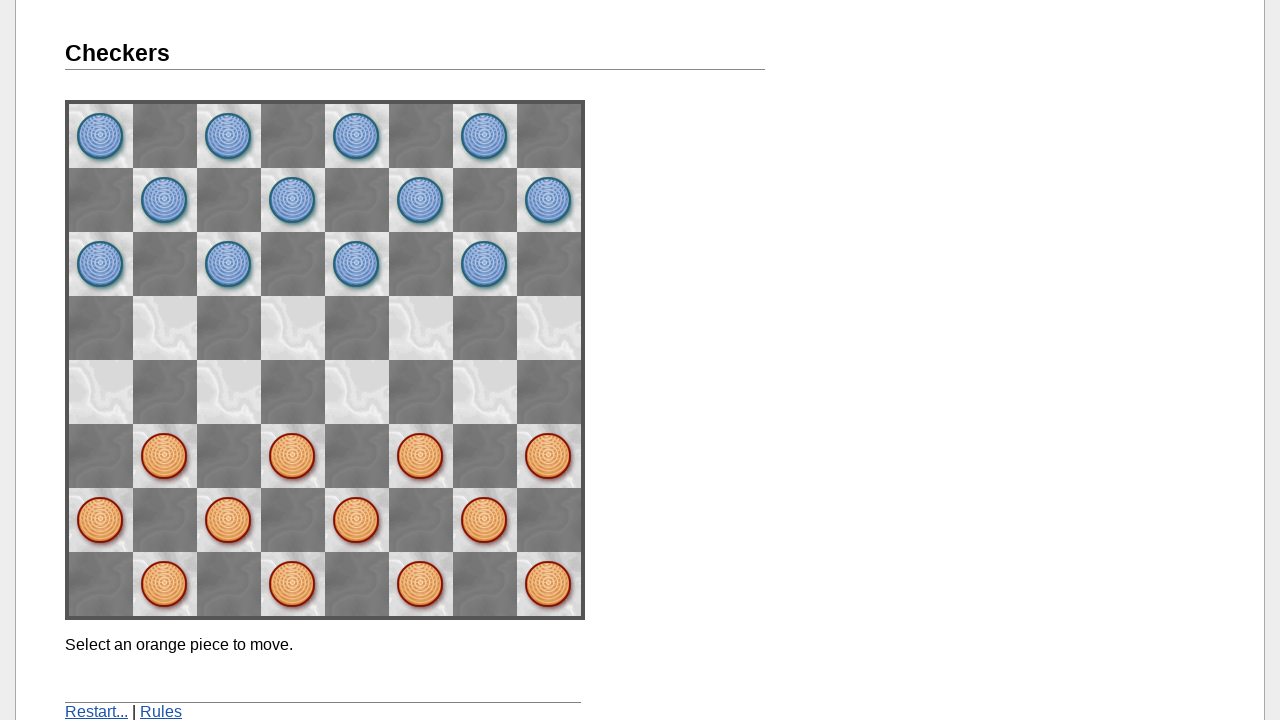

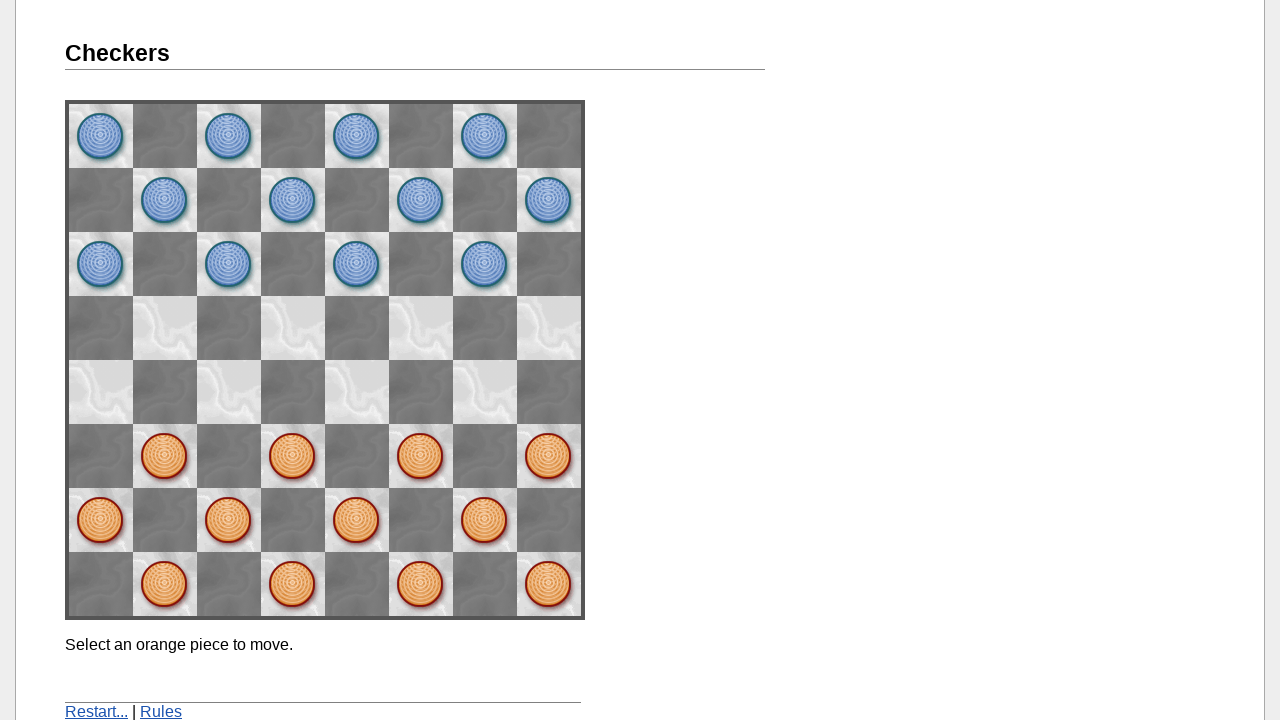